Tests that the ToolsQA logo image is displayed in the header

Starting URL: https://demoqa.com/elements

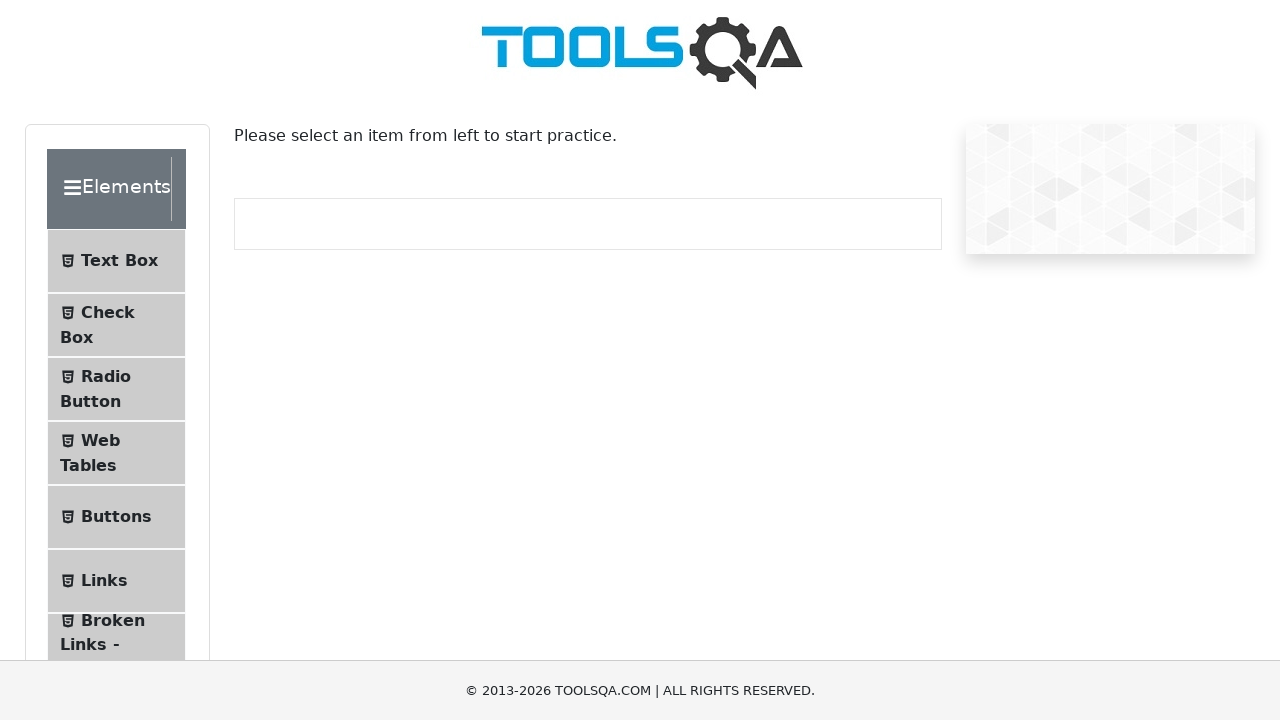

Clicked Elements menu item to navigate to Text Box section at (116, 261) on #item-0
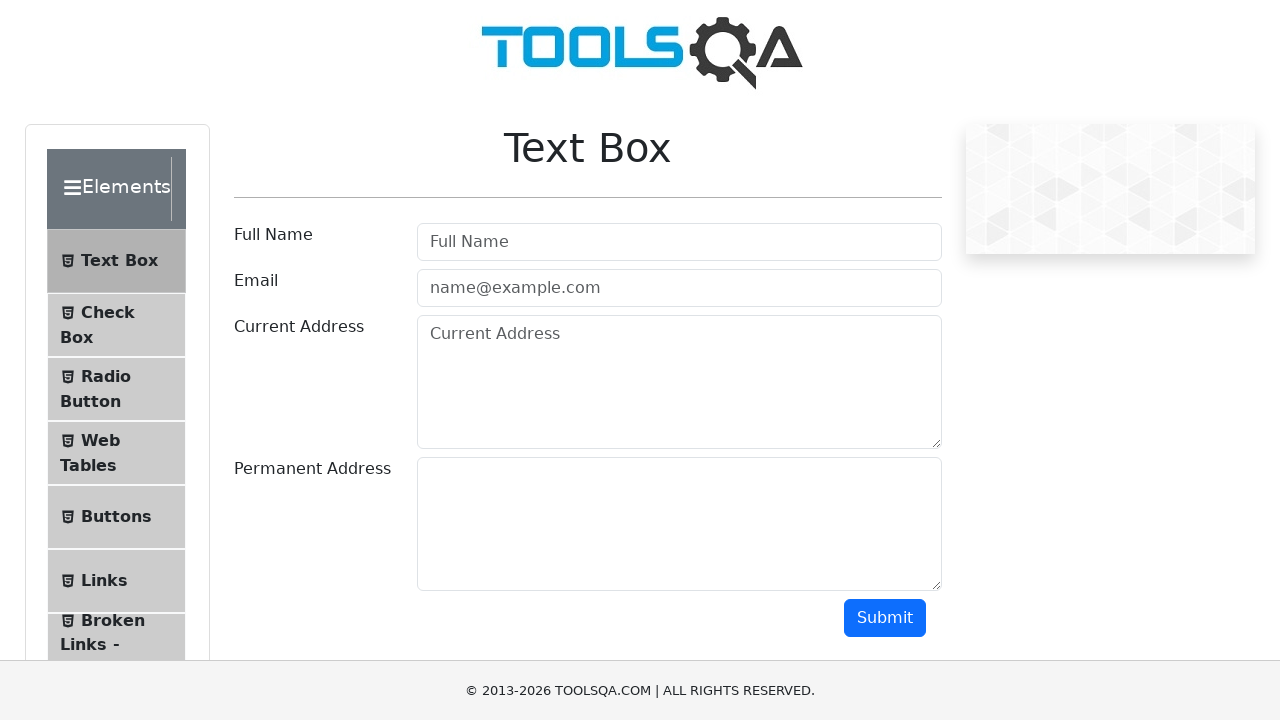

Header image loaded and is present
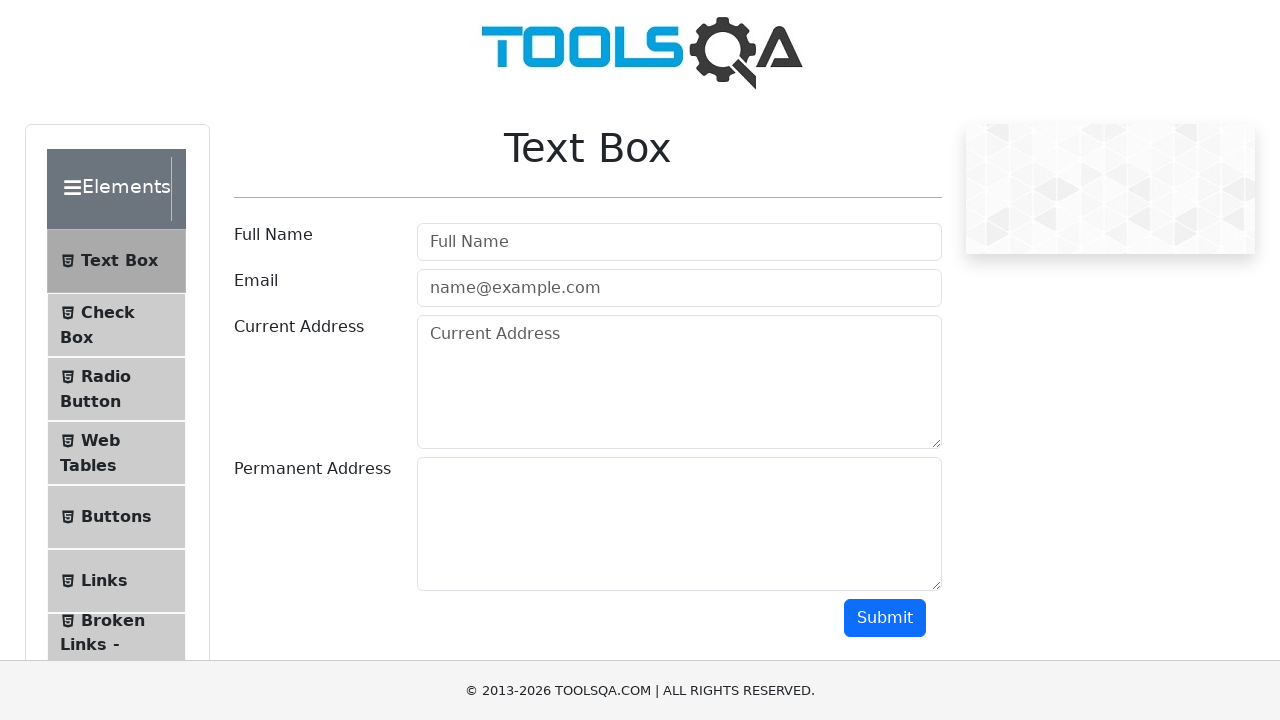

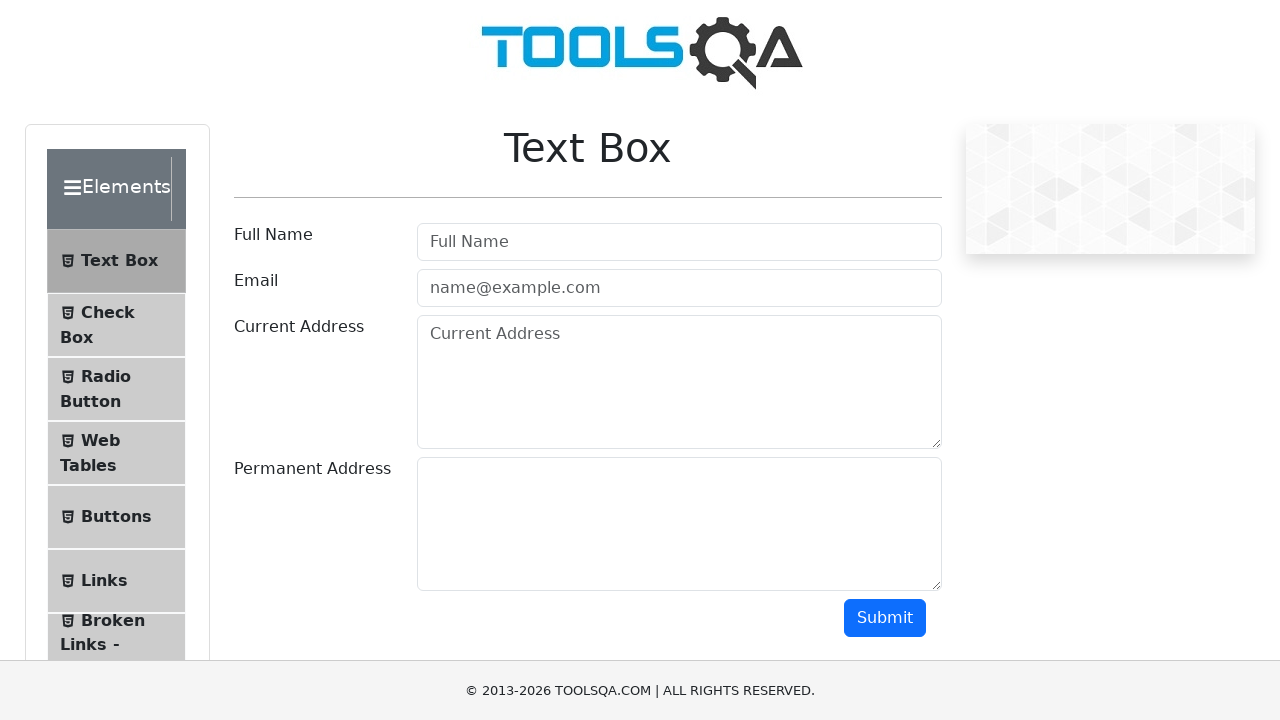